Tests addition with invalid second operand to verify error handling

Starting URL: https://gerabarud.github.io/is3-calculadora/

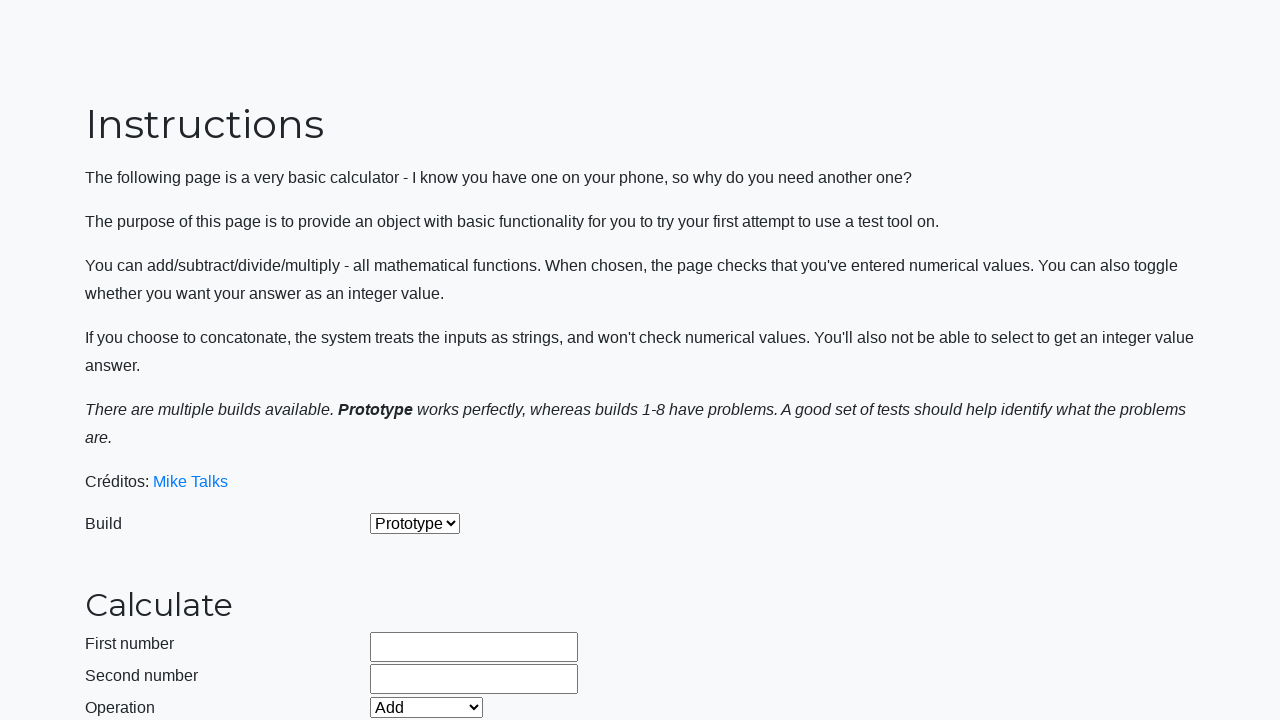

Selected 'Add' operation from dropdown on #selectOperationDropdown
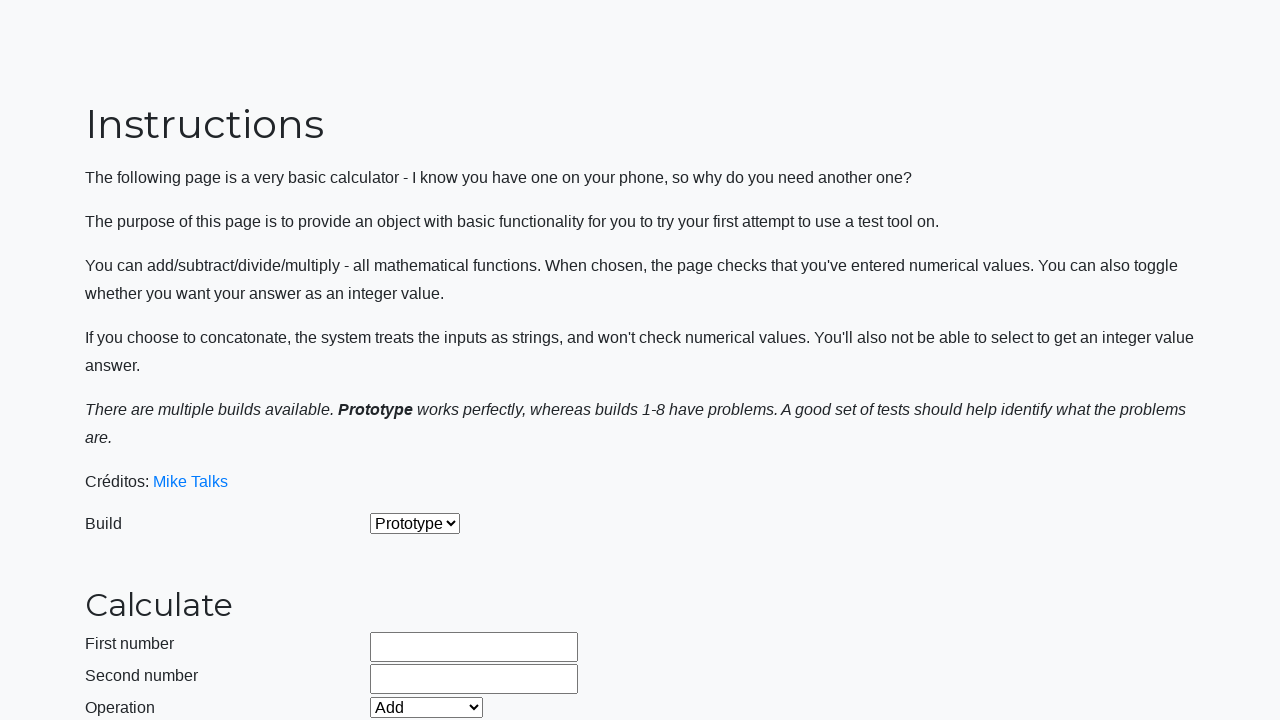

Filled first operand field with '99999999999' on #number1Field
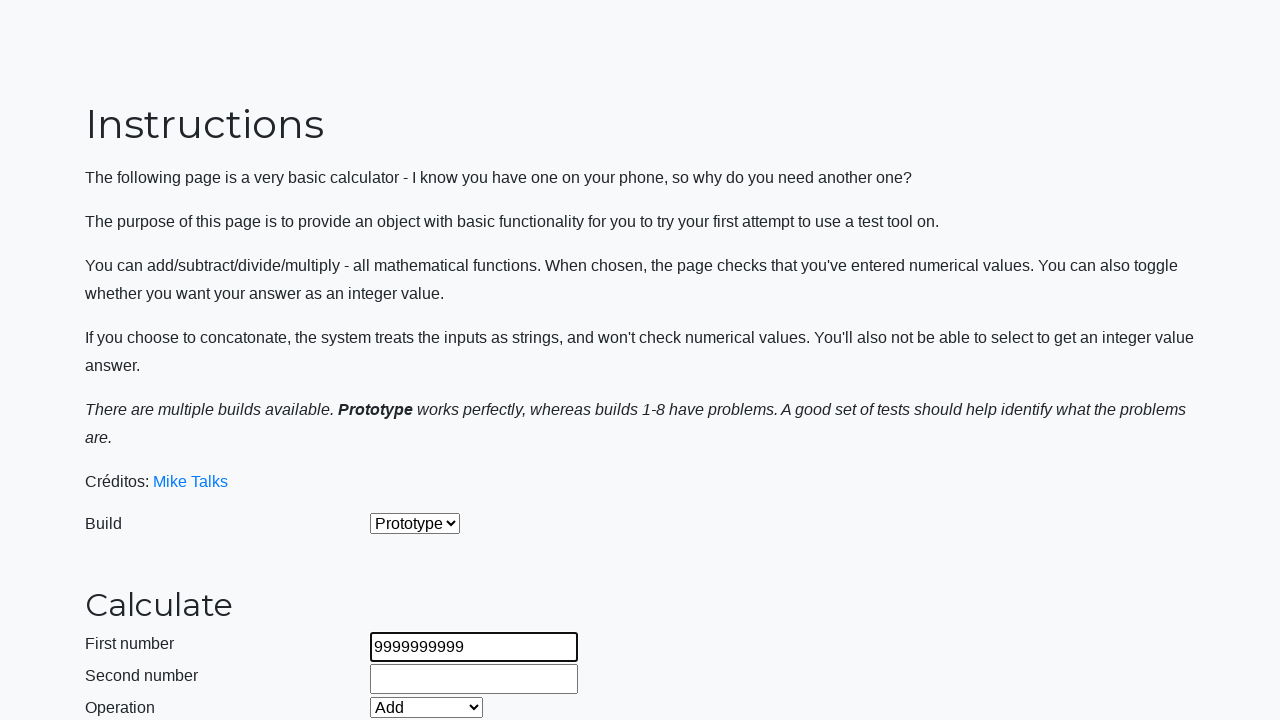

Filled second operand field with invalid value 'K' on #number2Field
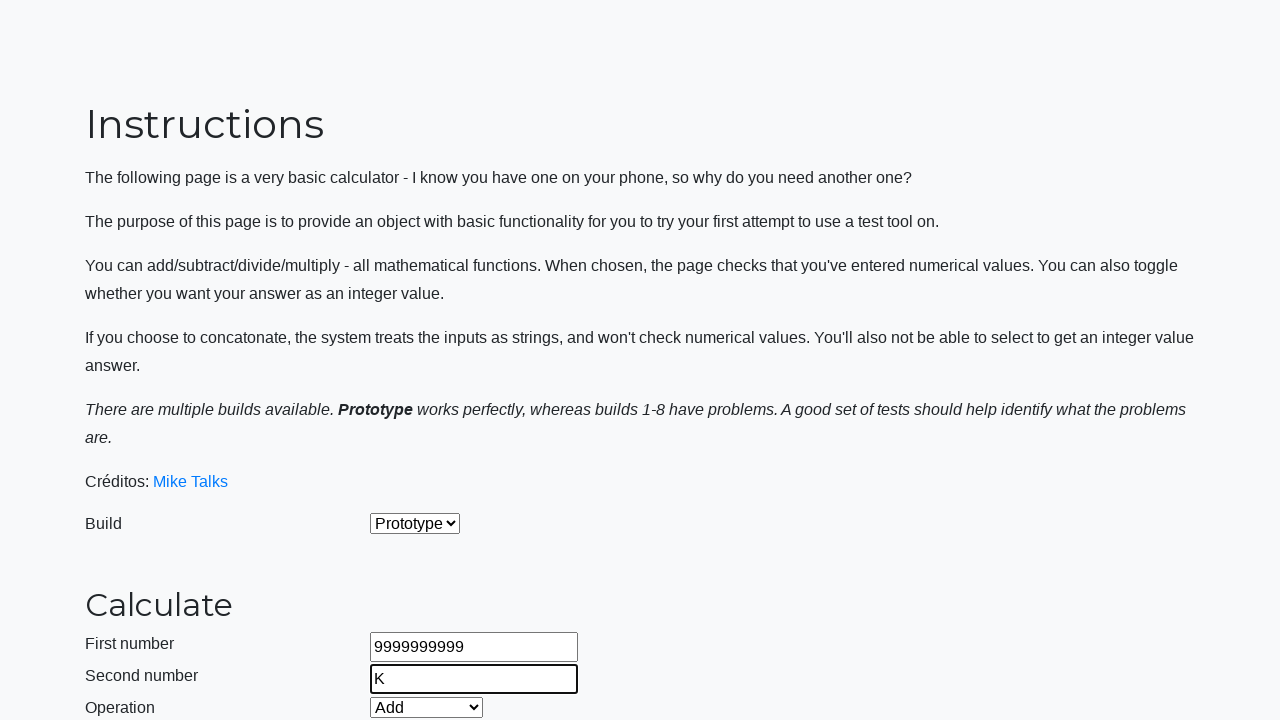

Clicked calculate button to test error handling at (422, 451) on #calculateButton
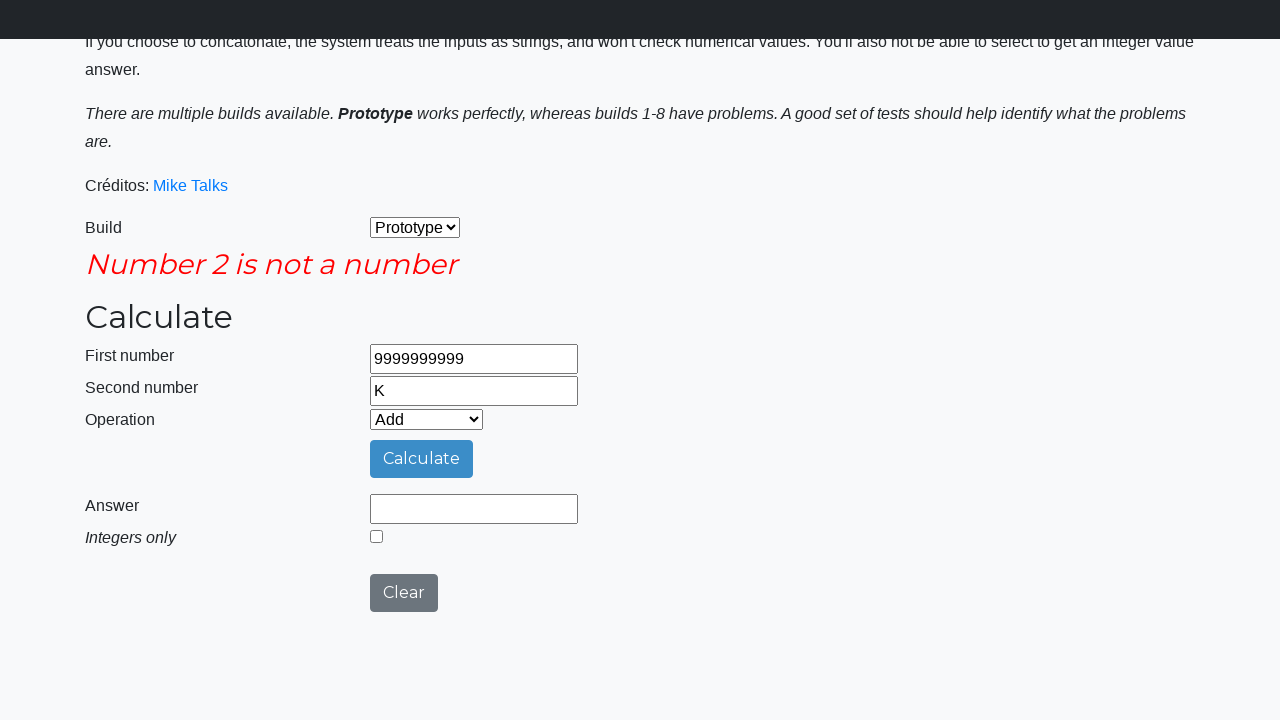

Waited for error message to appear
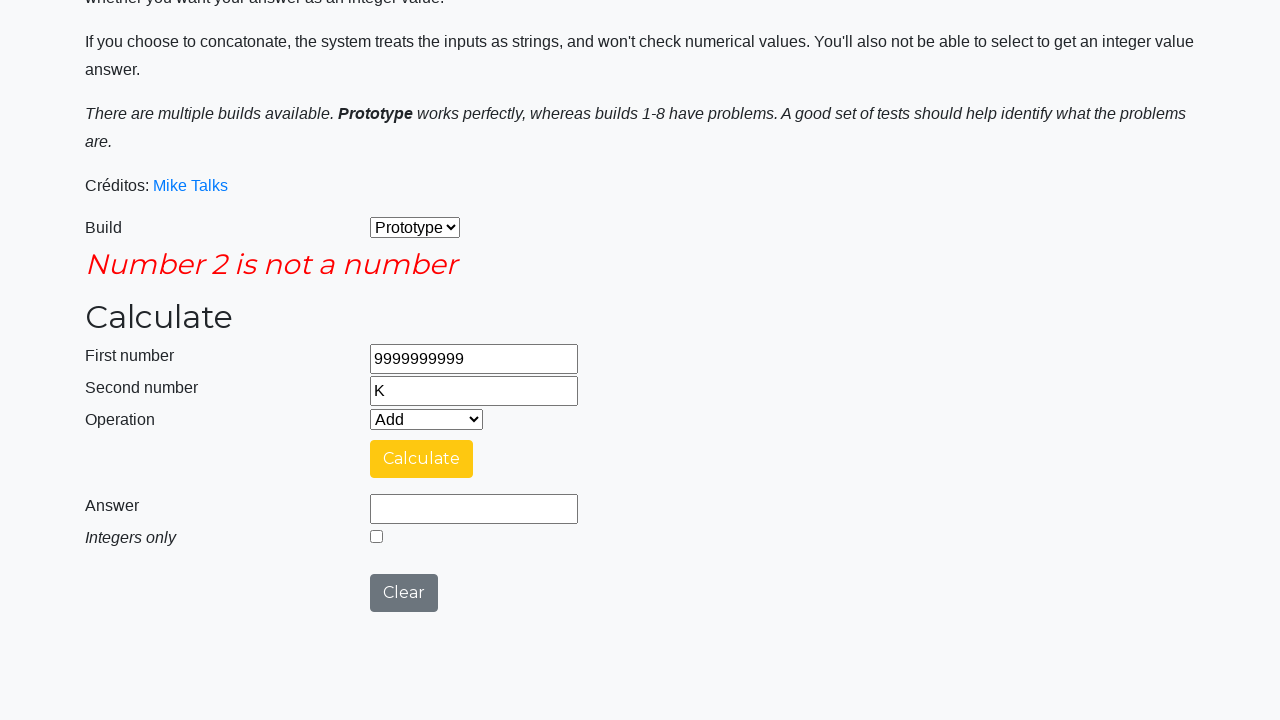

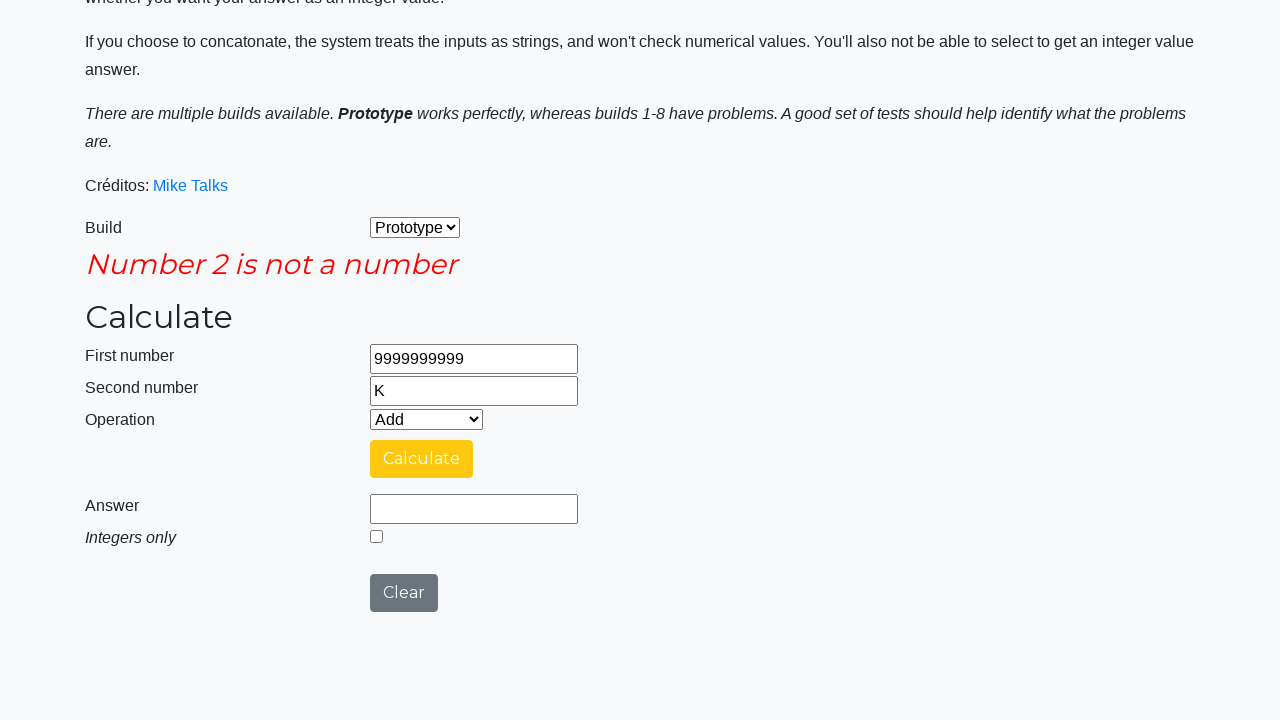